Tests prompt alert handling by clicking to open prompt, entering text, and accepting.

Starting URL: https://demo.automationtesting.in/Alerts.html

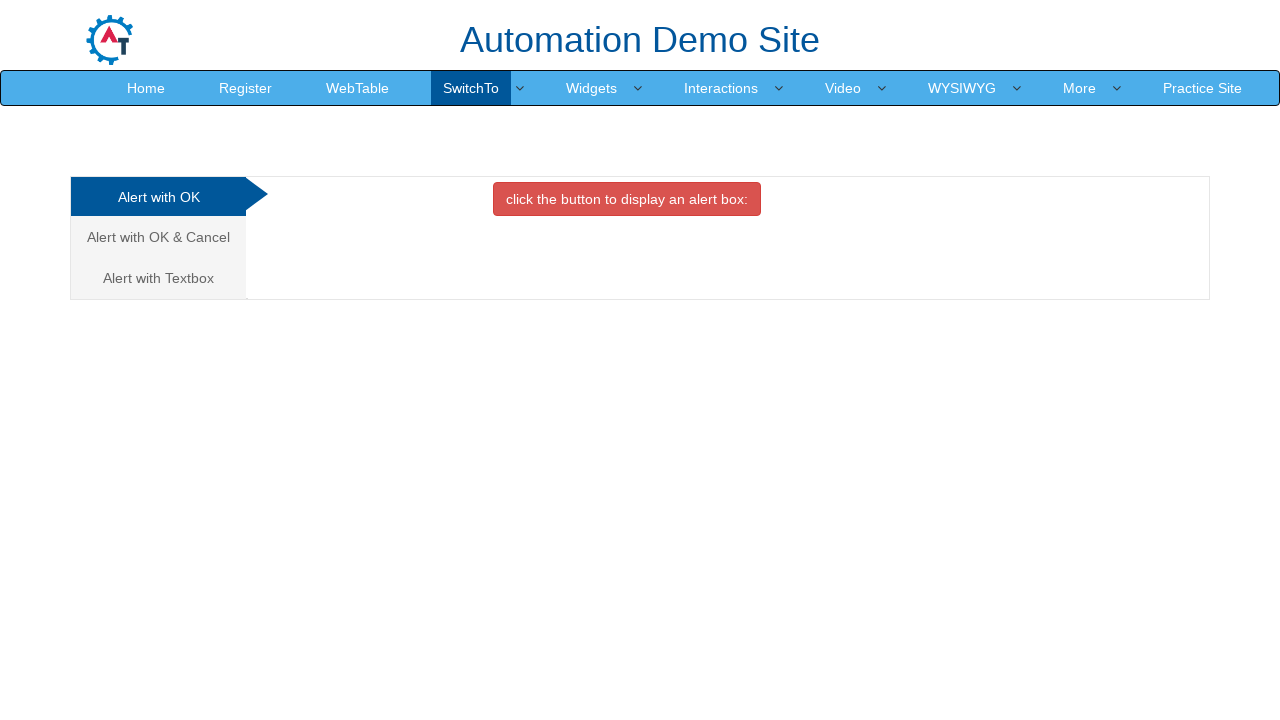

Set up dialog handler to accept prompt with 'TestInput123'
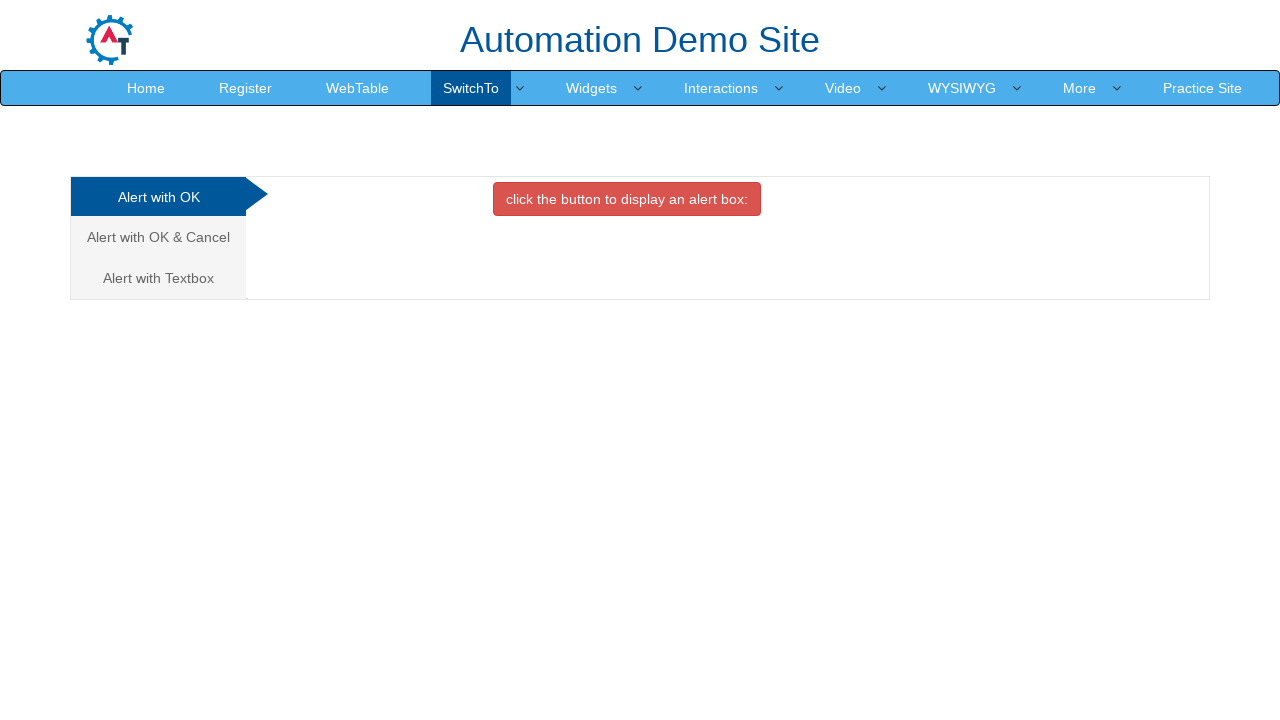

Clicked on 'Alert with Textbox' tab at (158, 278) on a:has-text('Alert with Textbox')
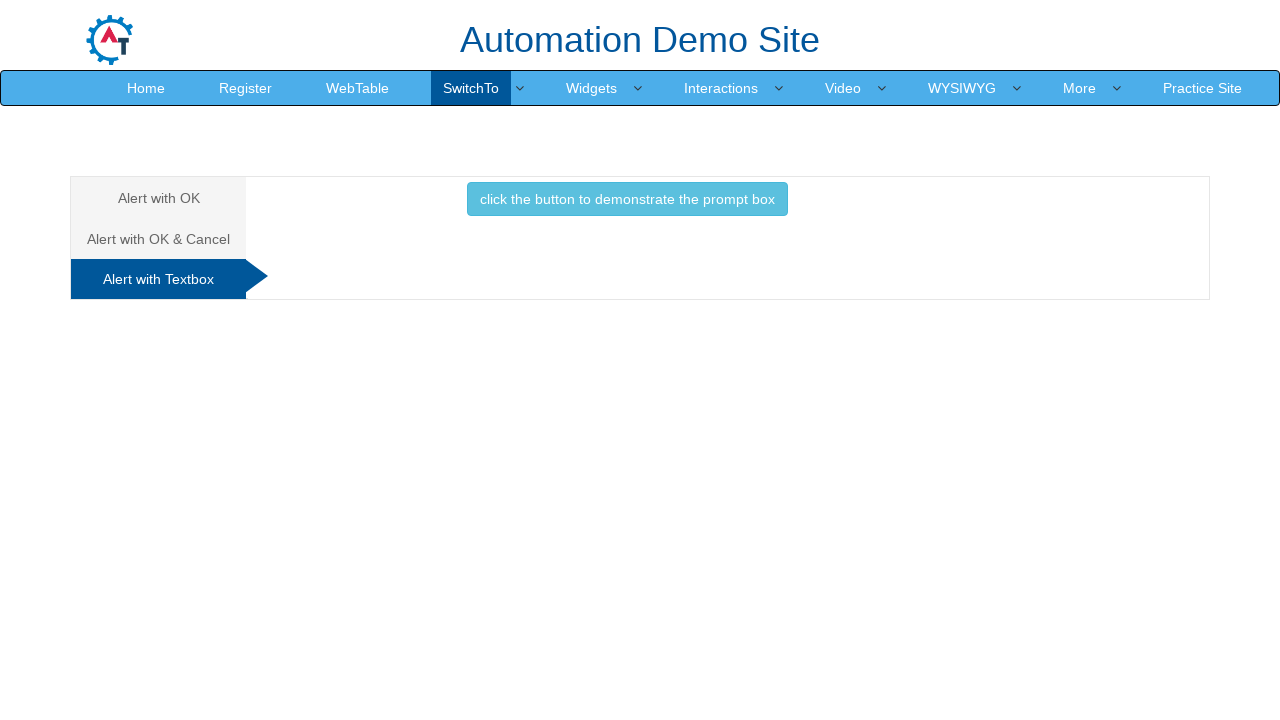

Clicked button to trigger prompt alert at (627, 199) on button[onclick='promptbox()']
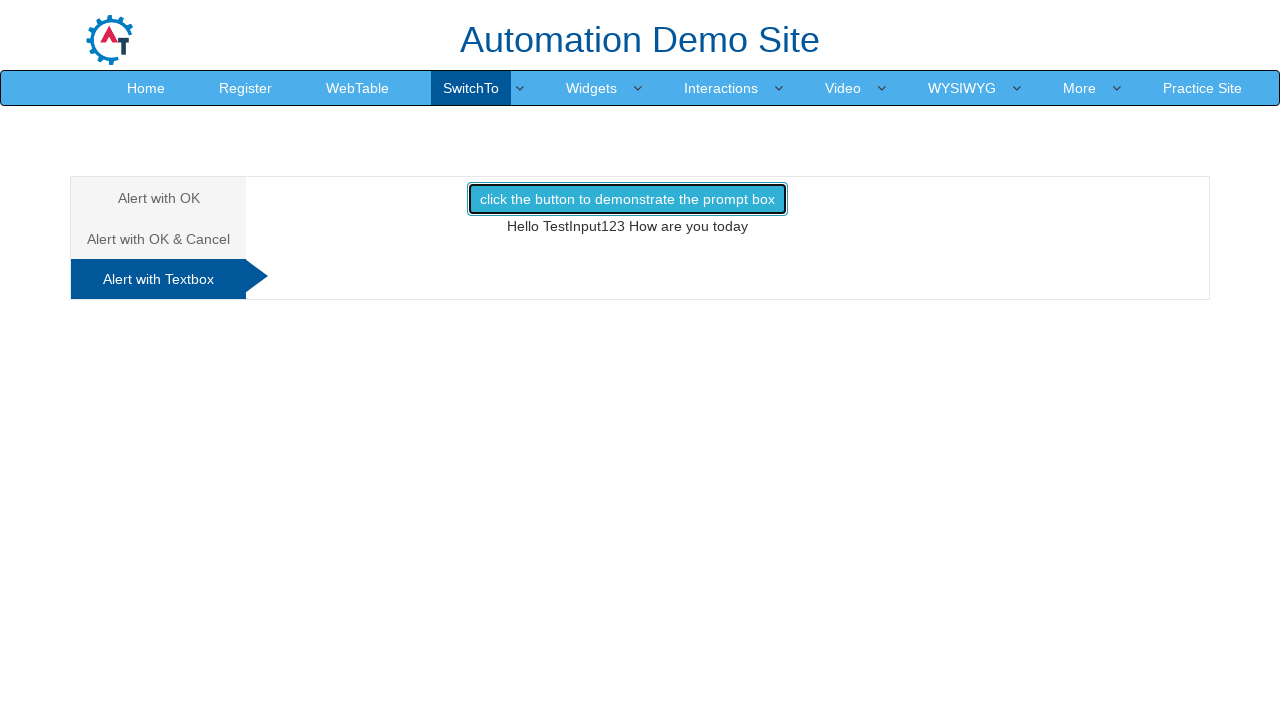

Waited for result to appear in #demo1 element
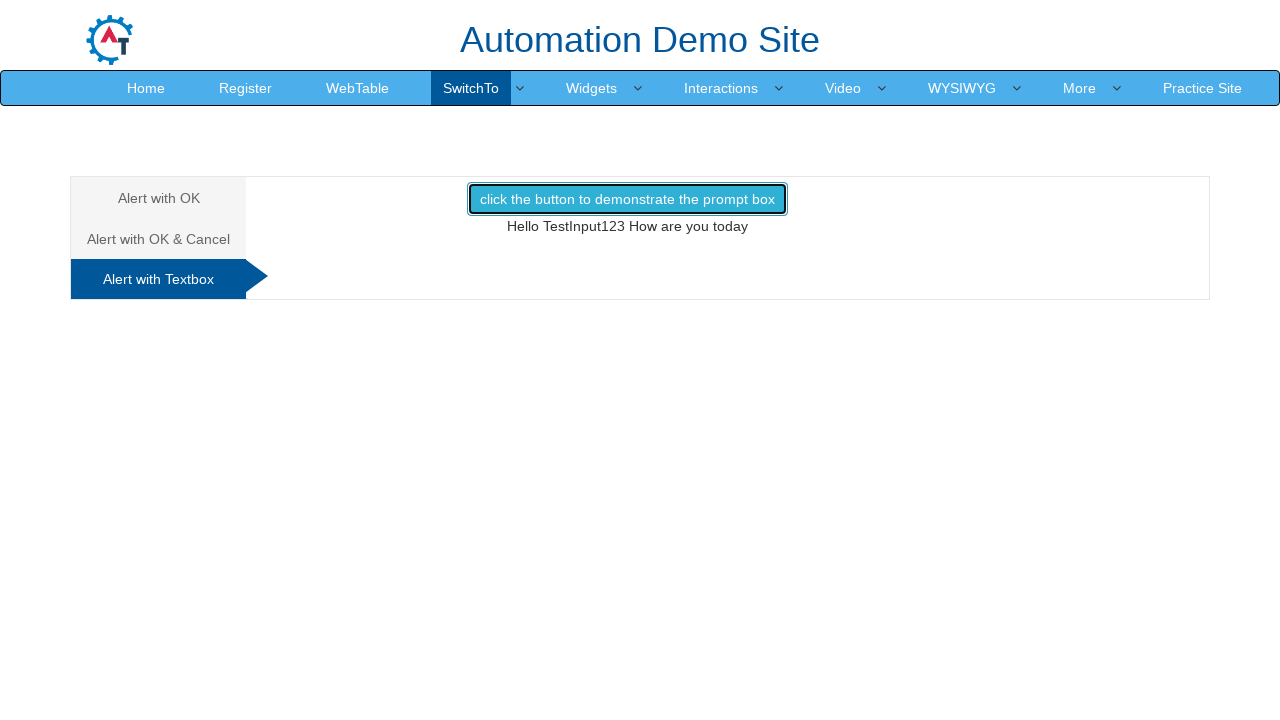

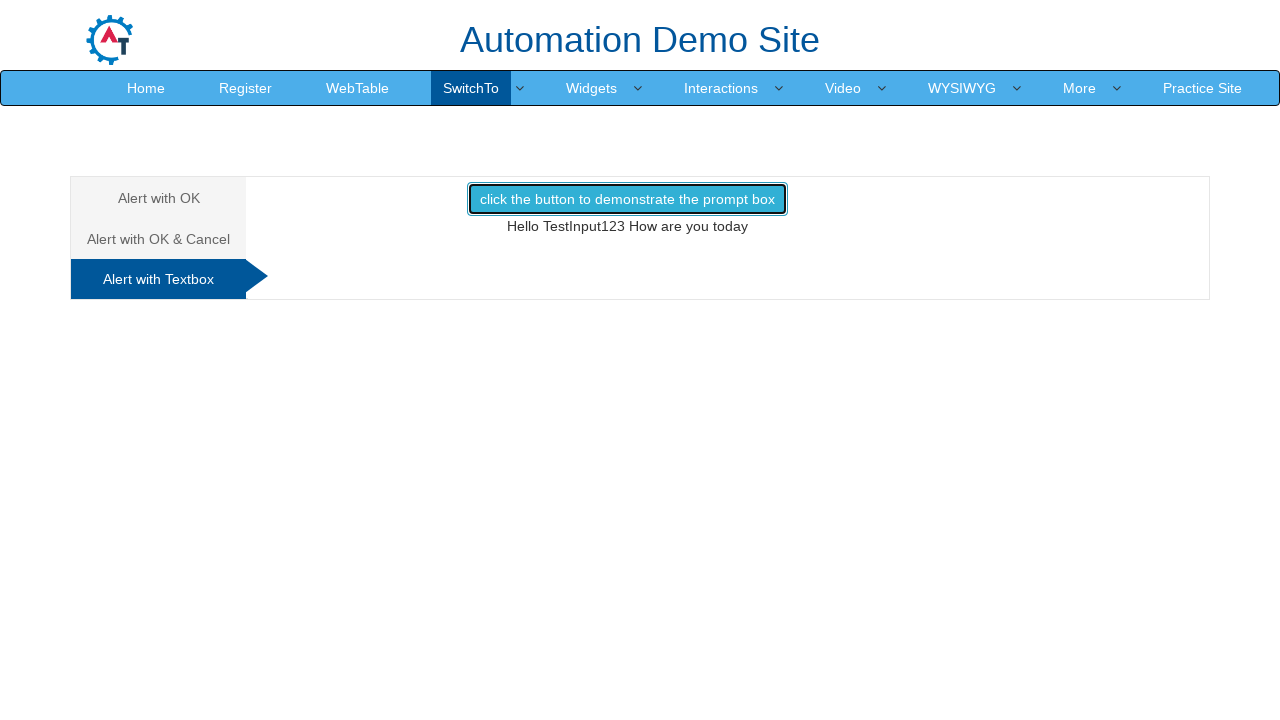